Navigates to an automation practice page and verifies that a table with courses is displayed by locating specific table elements

Starting URL: https://rahulshettyacademy.com/AutomationPractice/

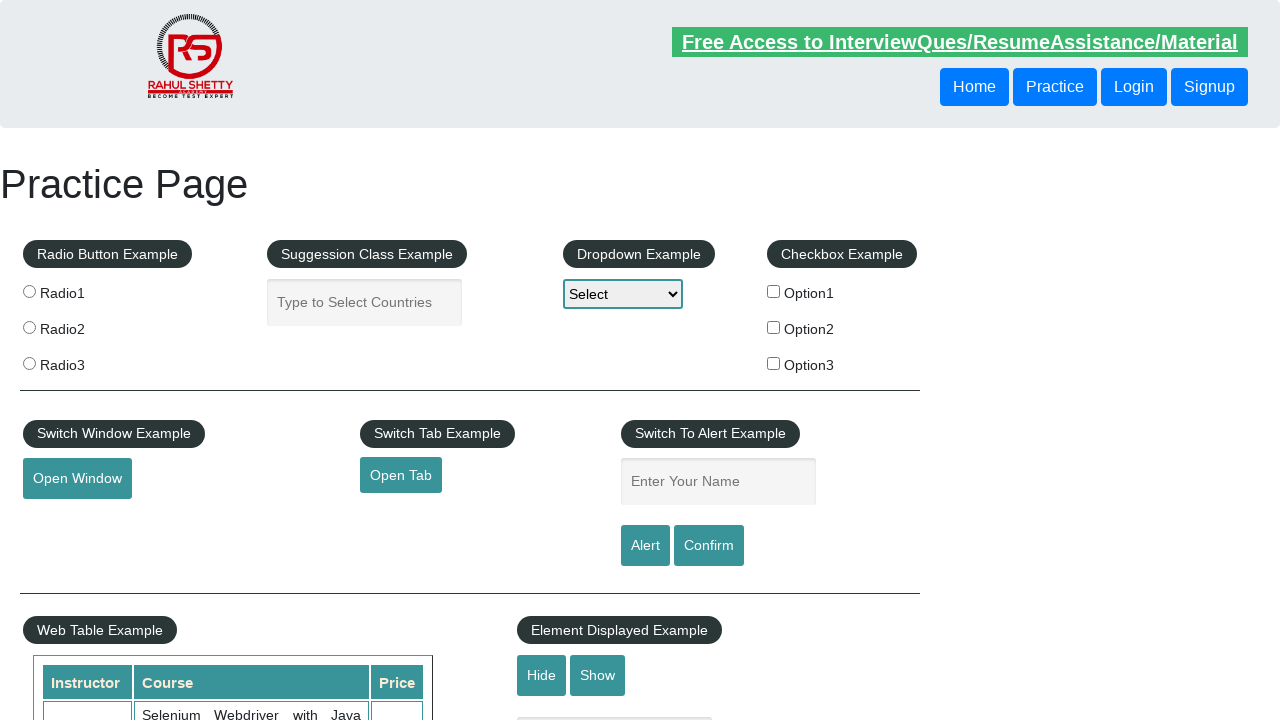

Waited for courses table to be present
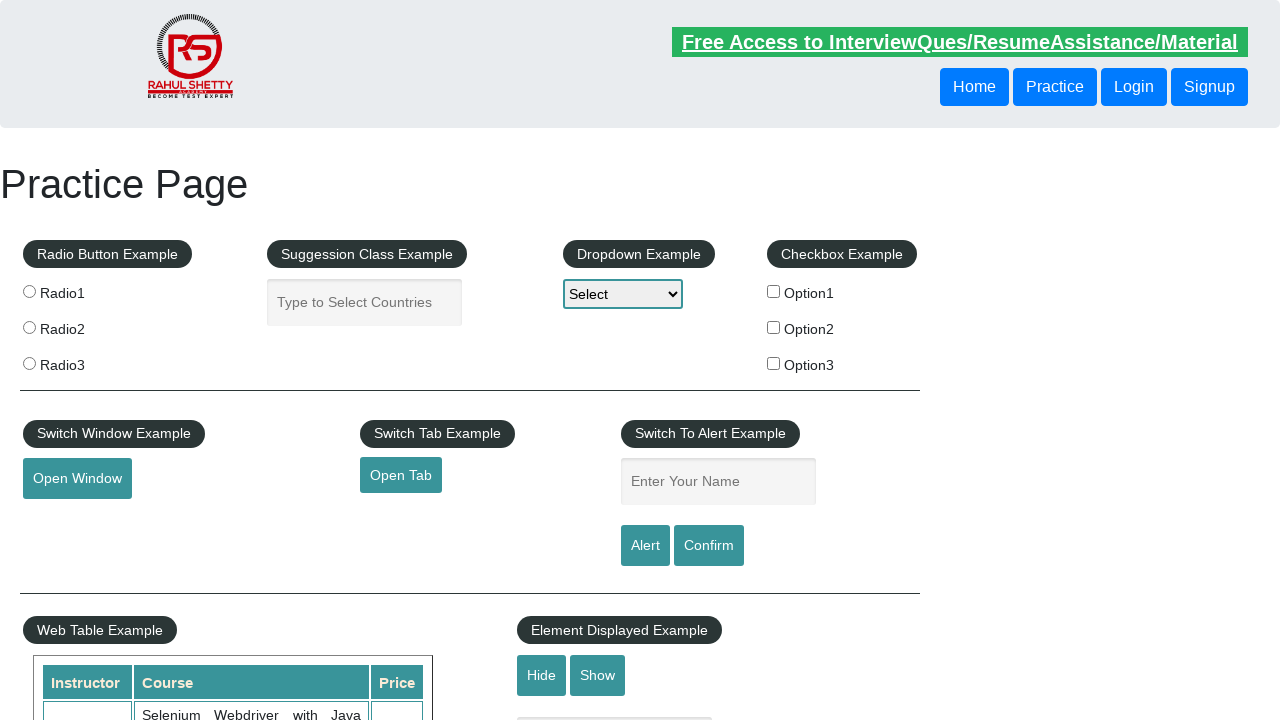

Verified table data cell in courses table is present
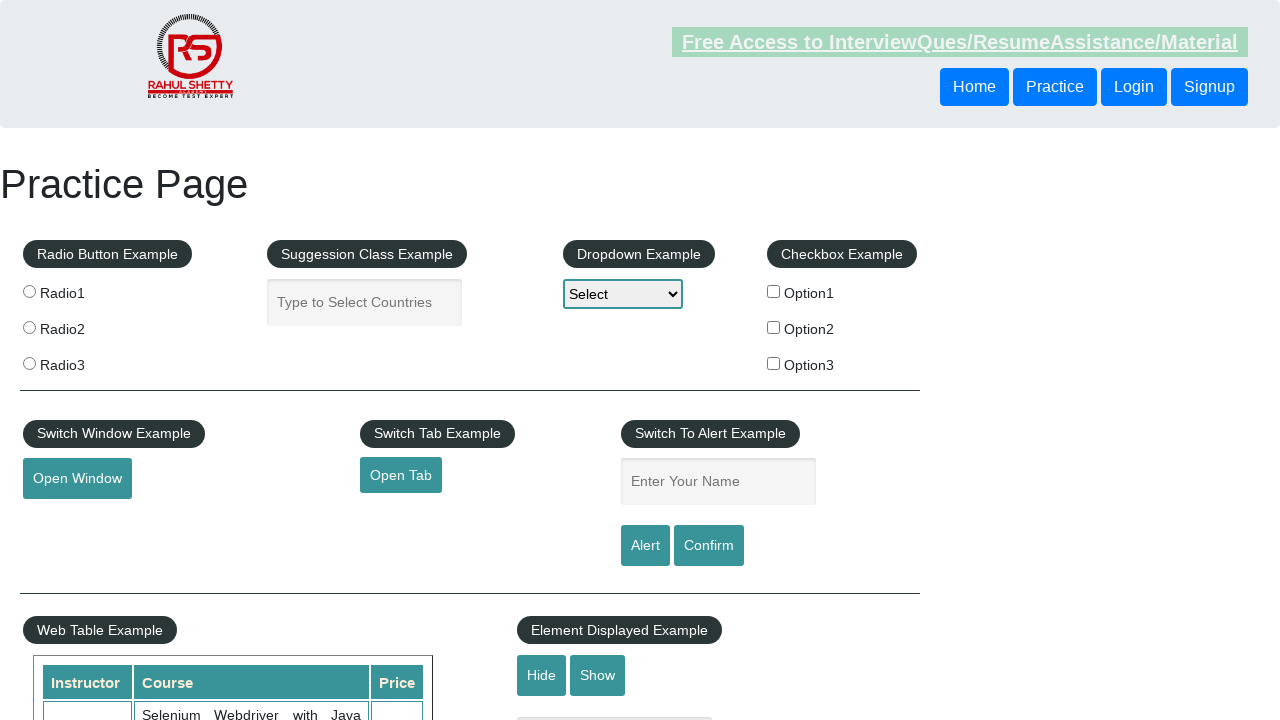

Verified table header in table-display class is present
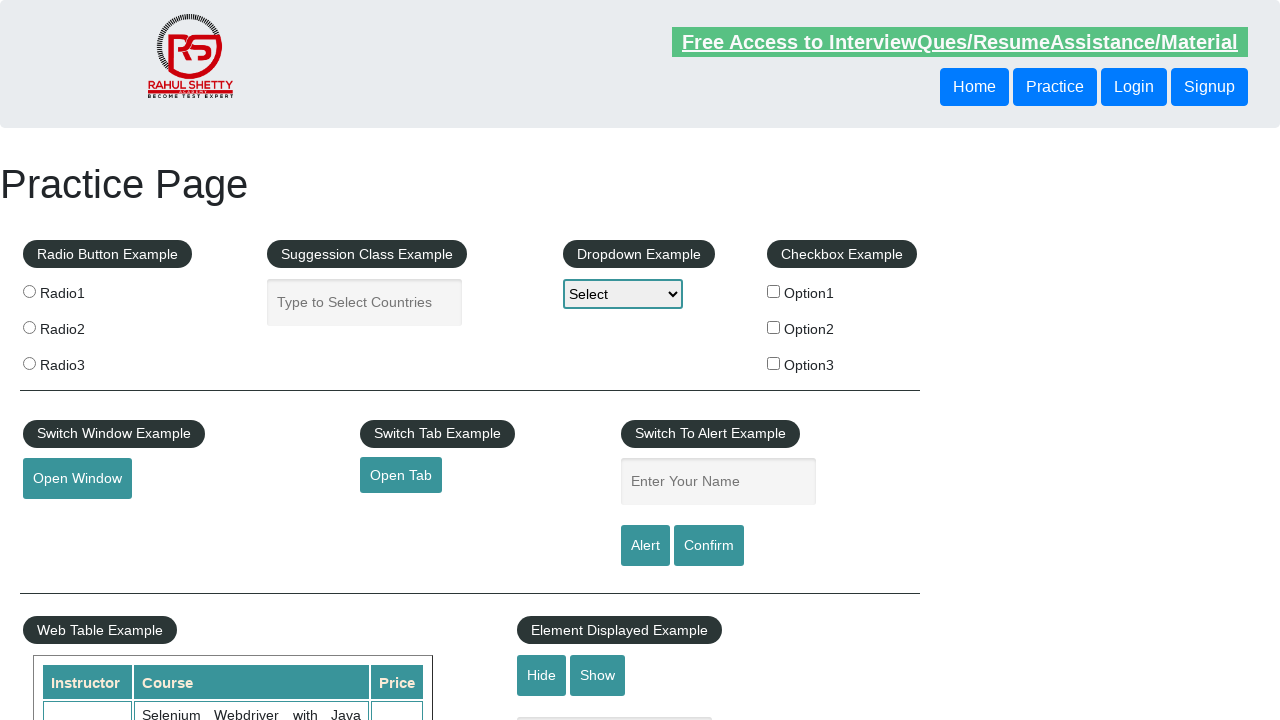

Verified third row in courses table is accessible
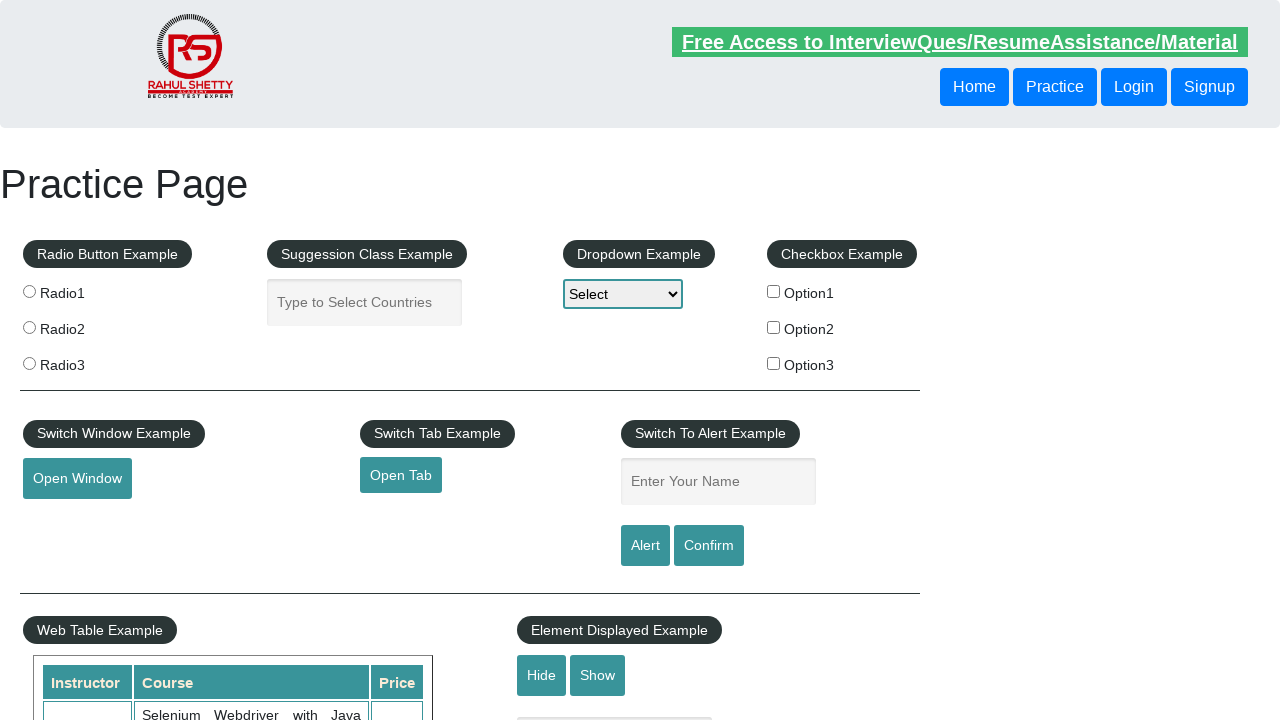

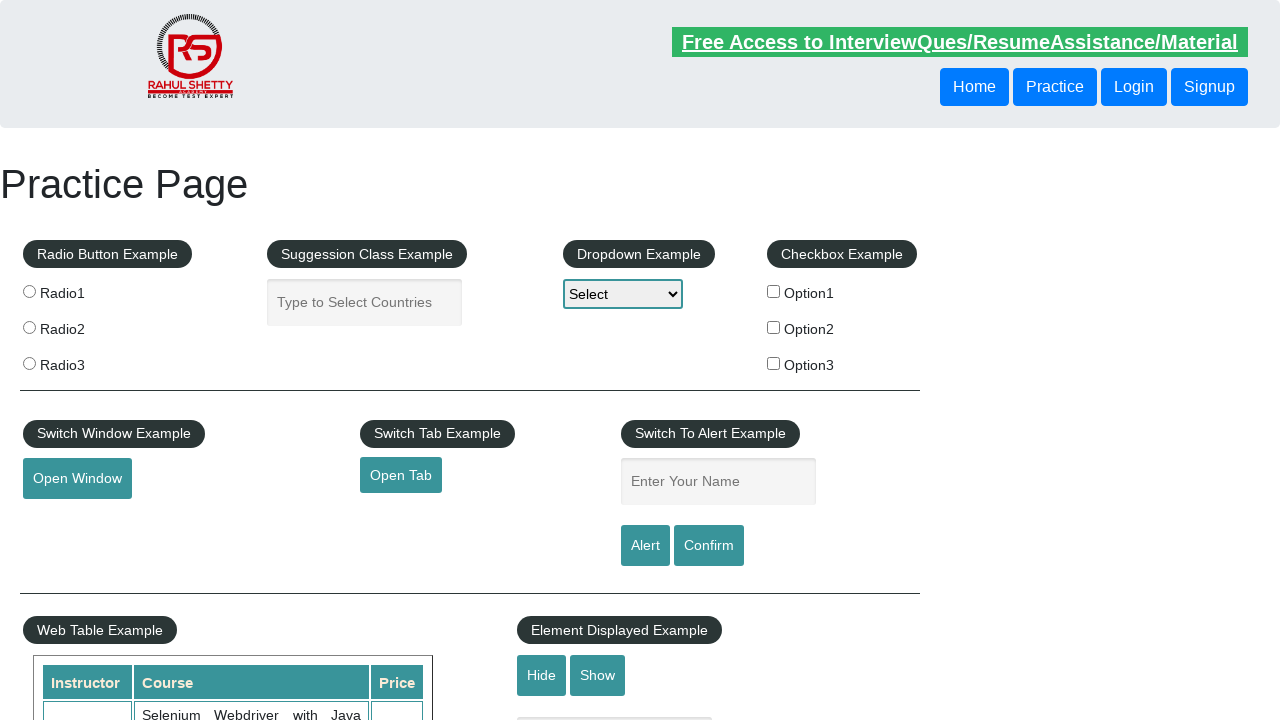